Tests key press detection by entering characters in an input field and verifying the detected key is displayed

Starting URL: https://the-internet.herokuapp.com/key_presses

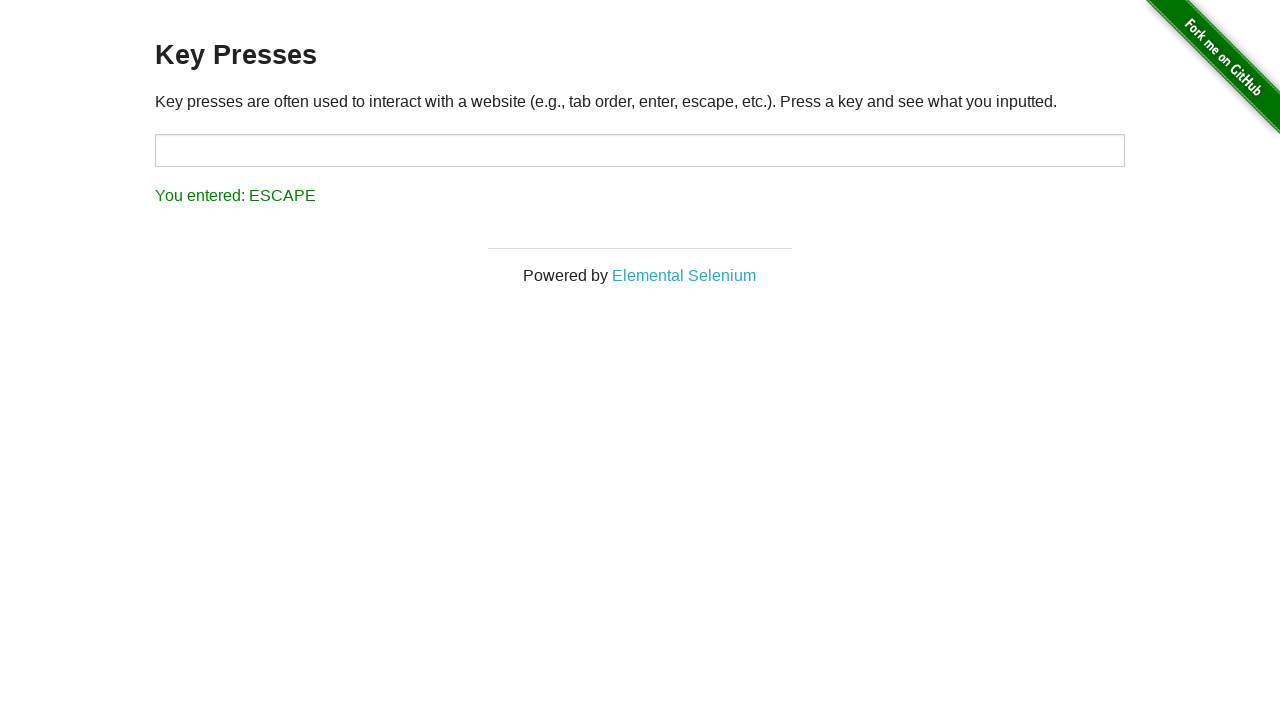

Waited for input field to be available
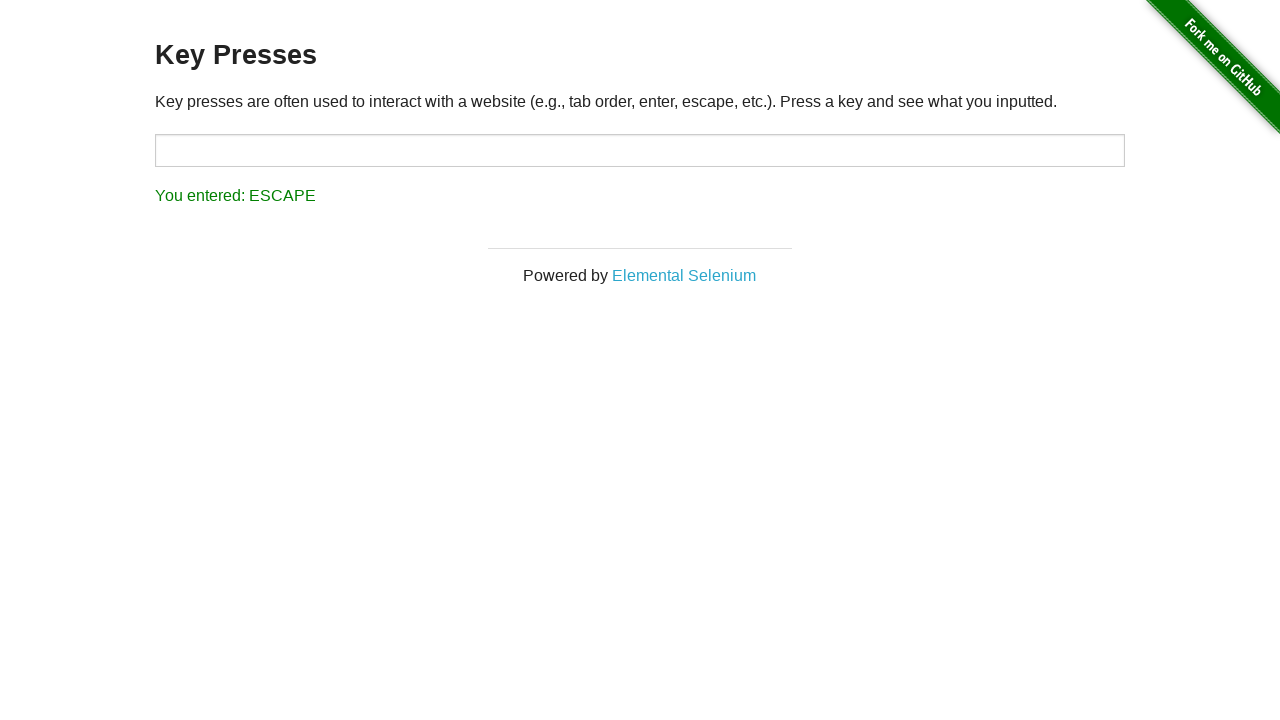

Pressed 'q' key in input field on #target
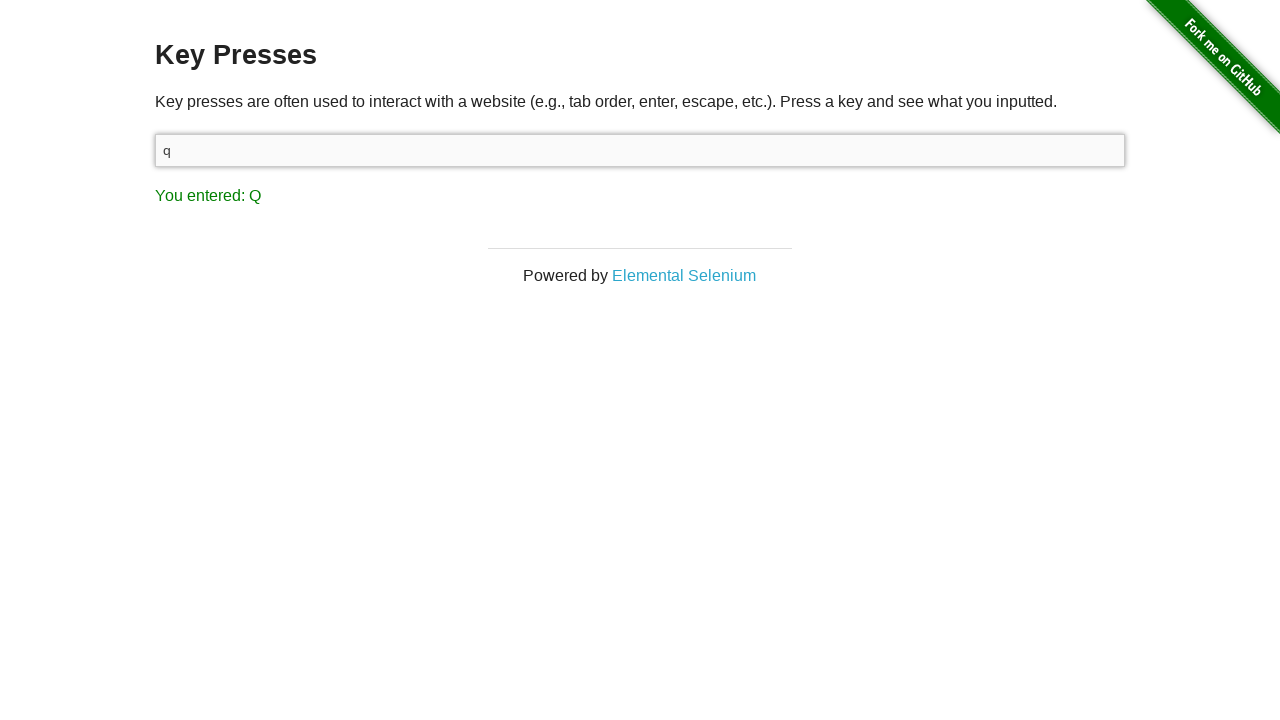

Retrieved detected key text from result element
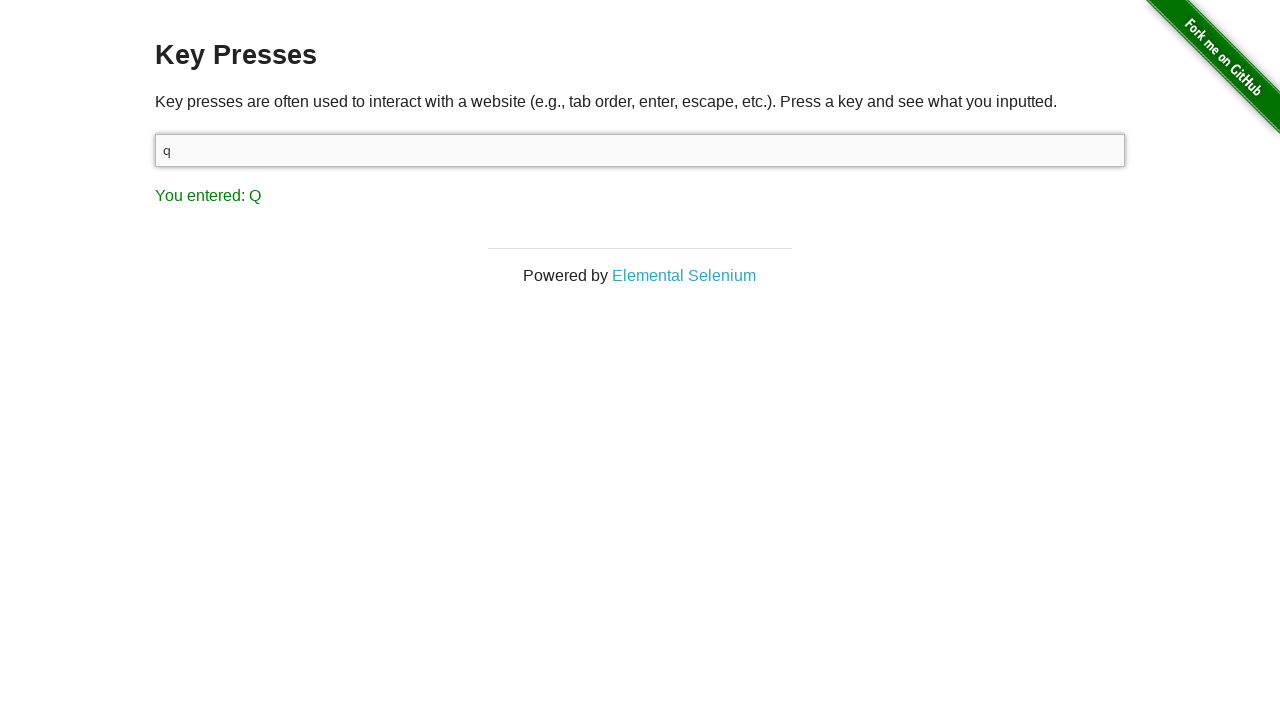

Verified that 'Q' key was correctly detected
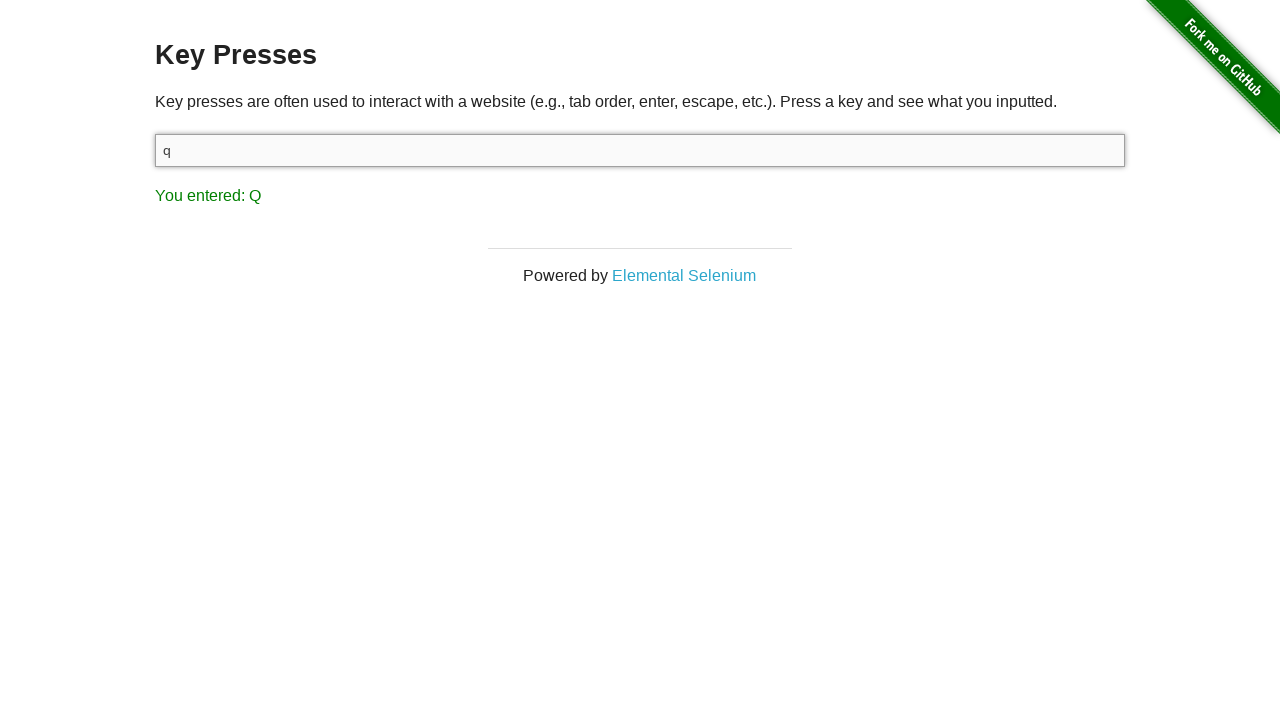

Typed non-English character 'й' in input field on #target
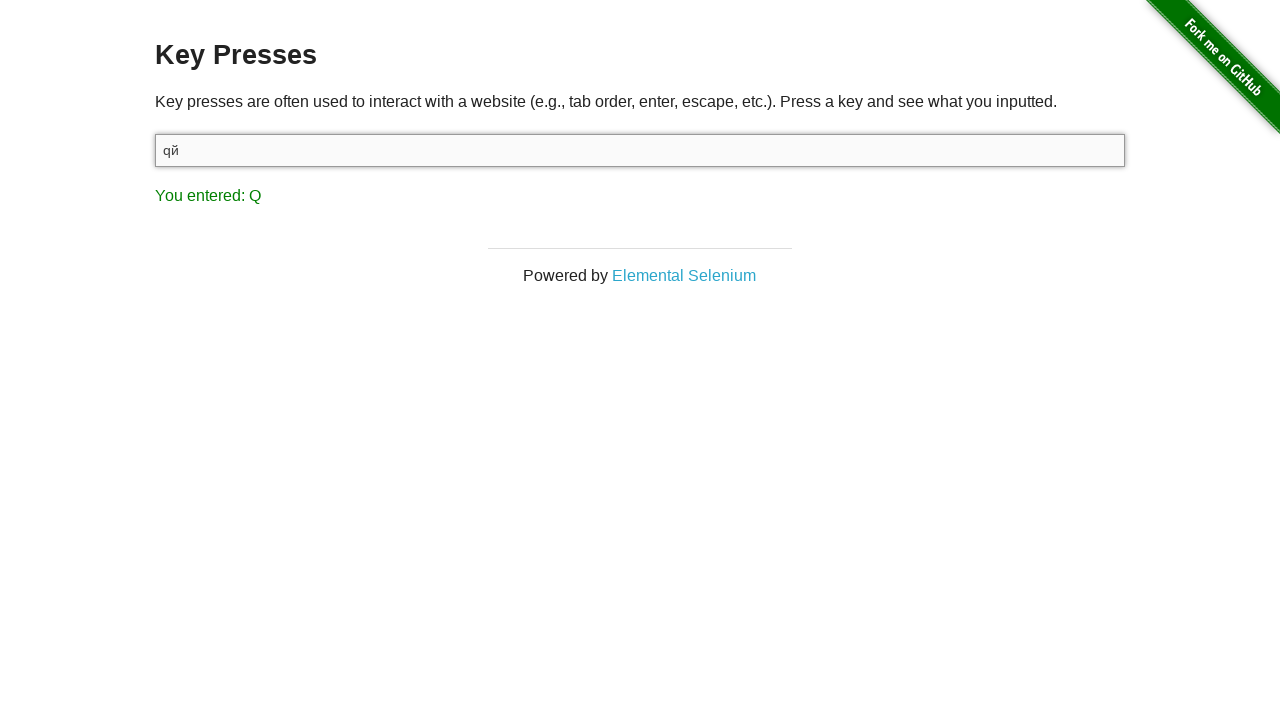

Retrieved input field value after typing non-English character
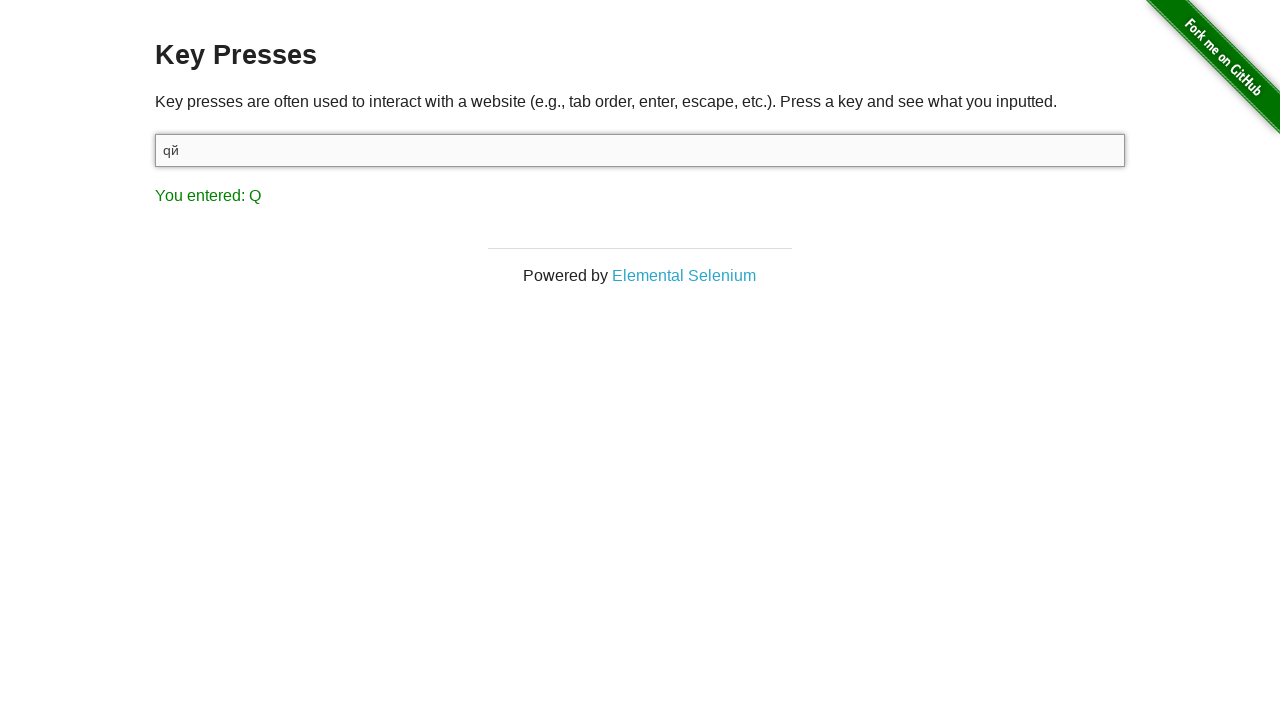

Filled input field with 'qwerty' on #target
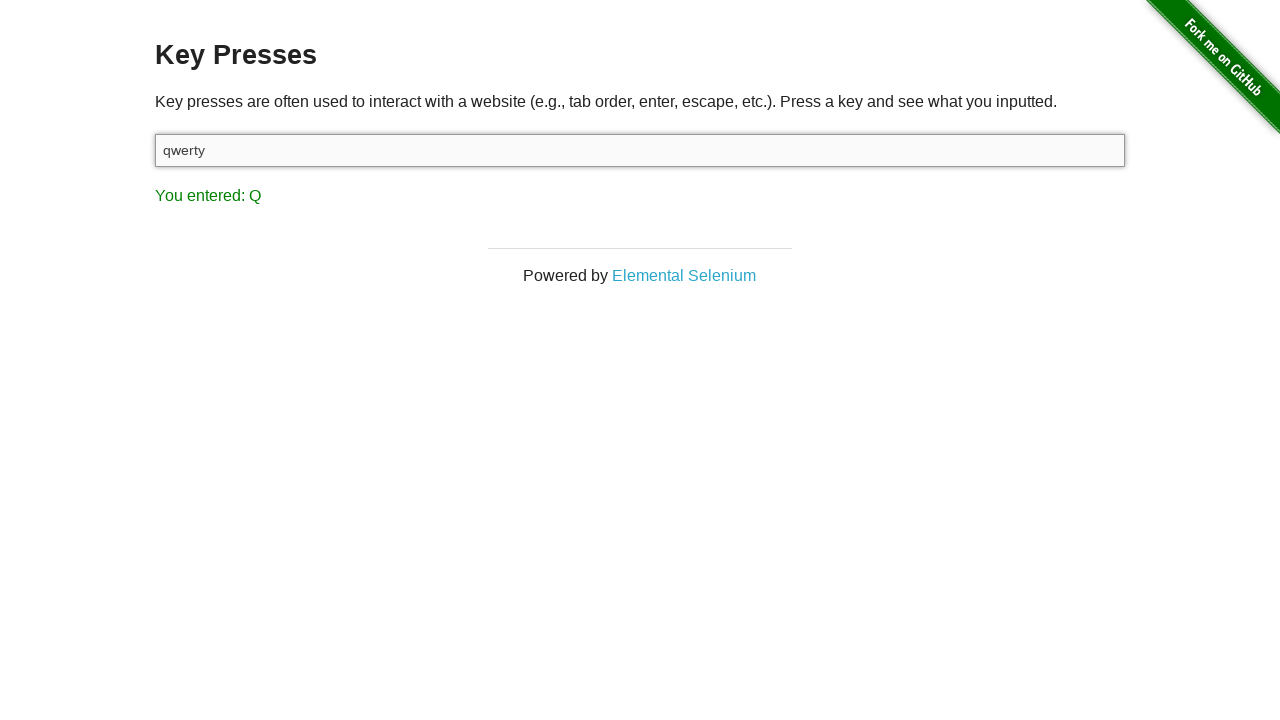

Selected all text with Control+A on #target
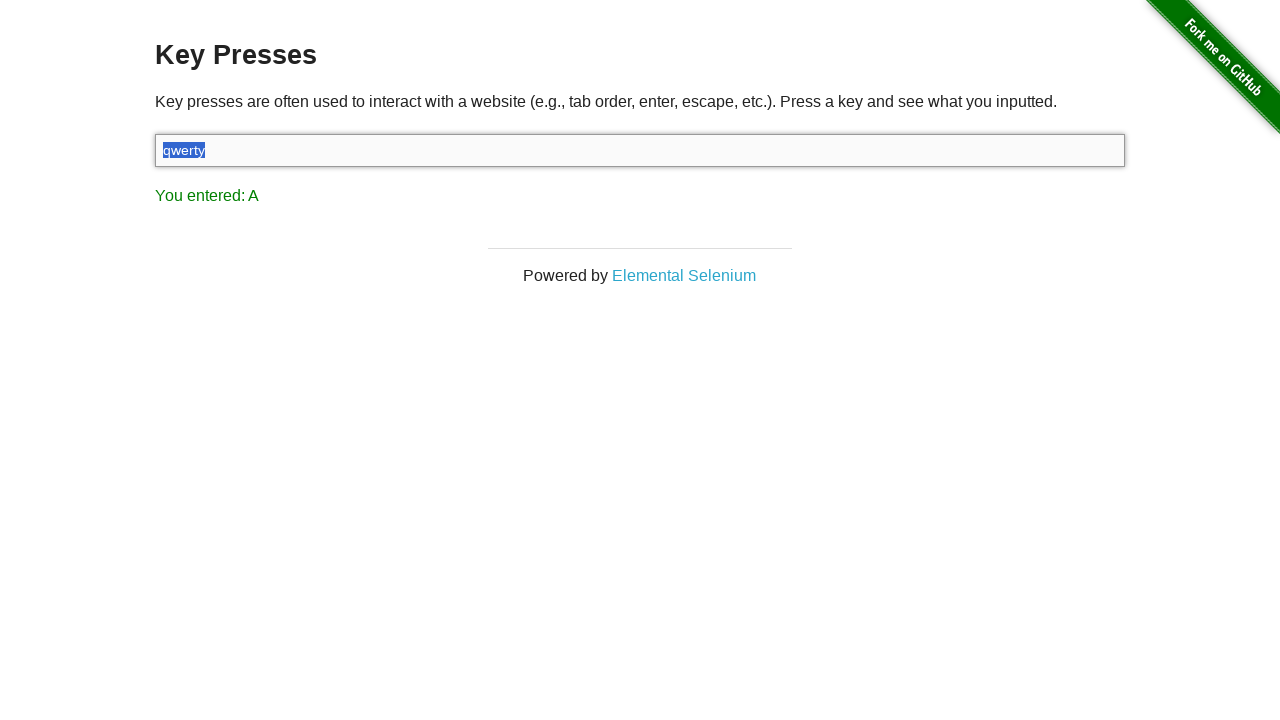

Pressed Backspace key to delete selected text on #target
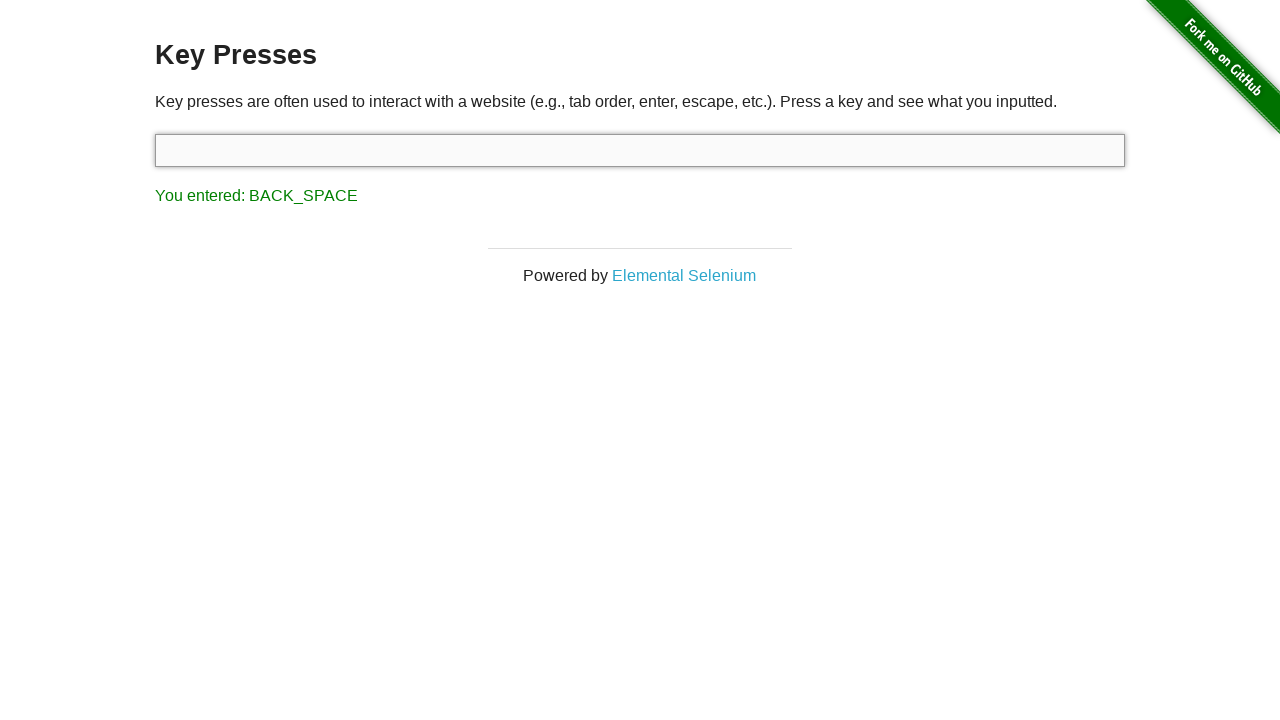

Retrieved detected key text after backspace action
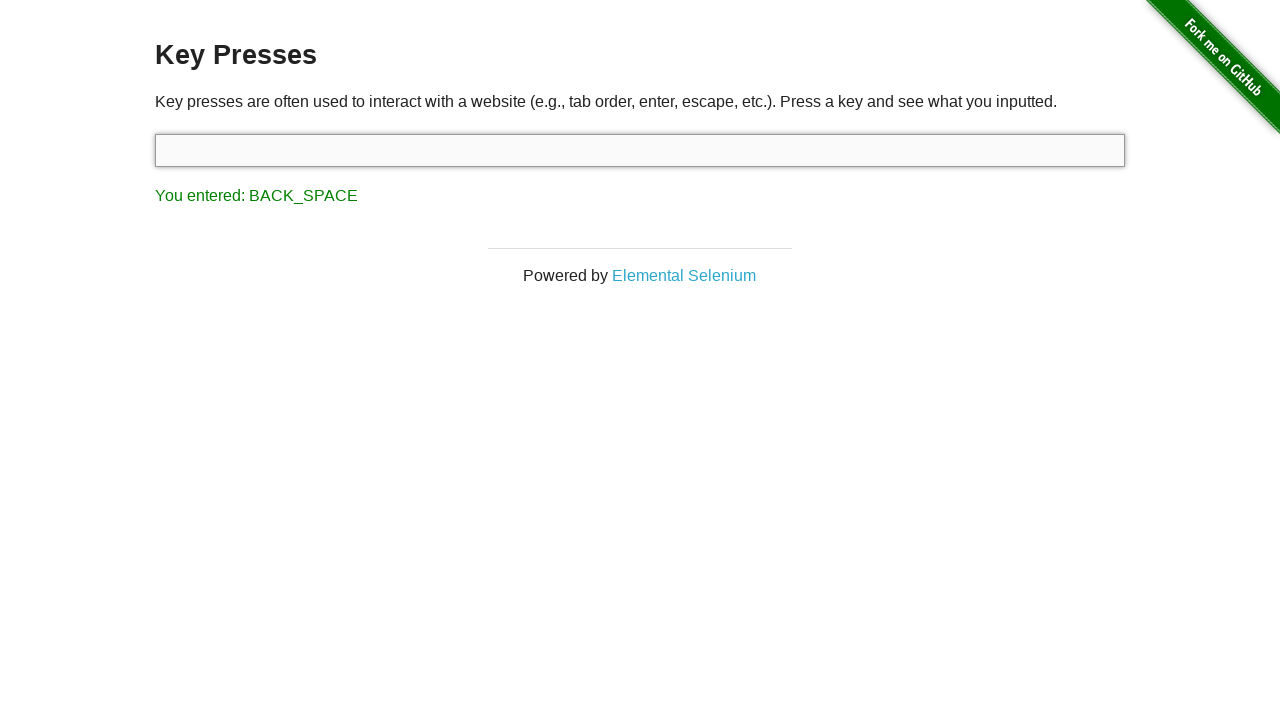

Verified that BACK_SPACE key was correctly detected
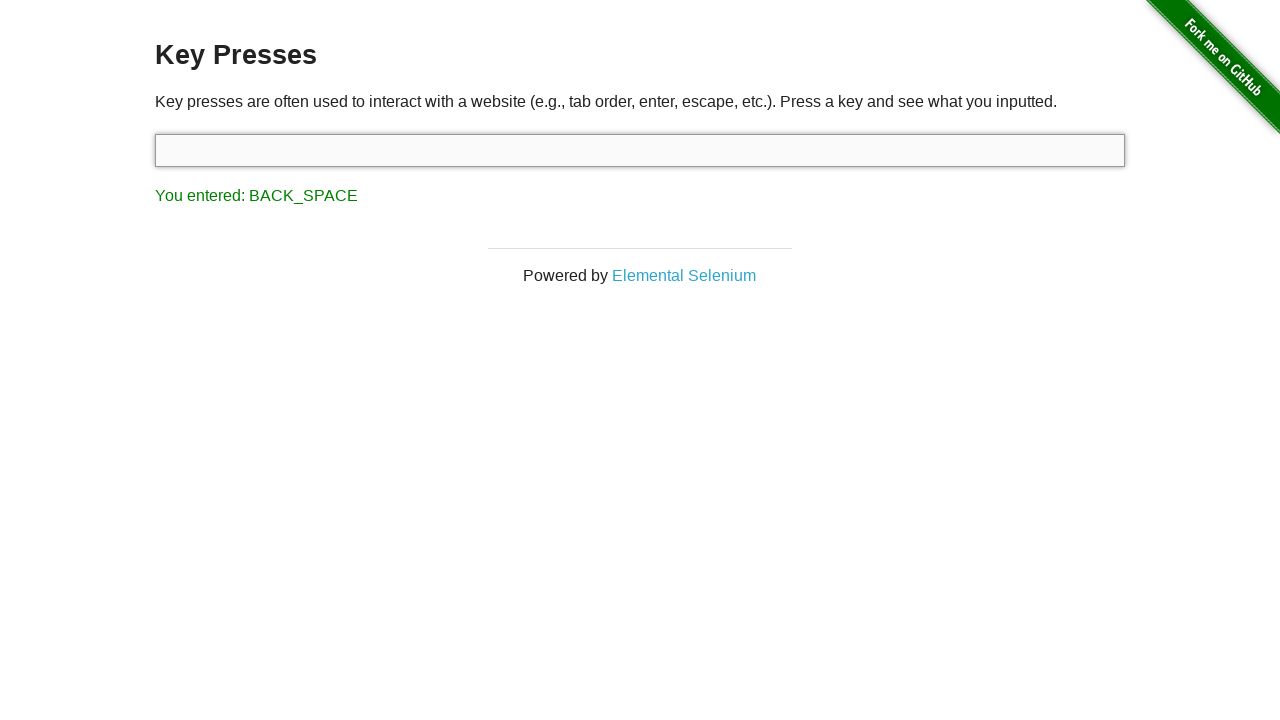

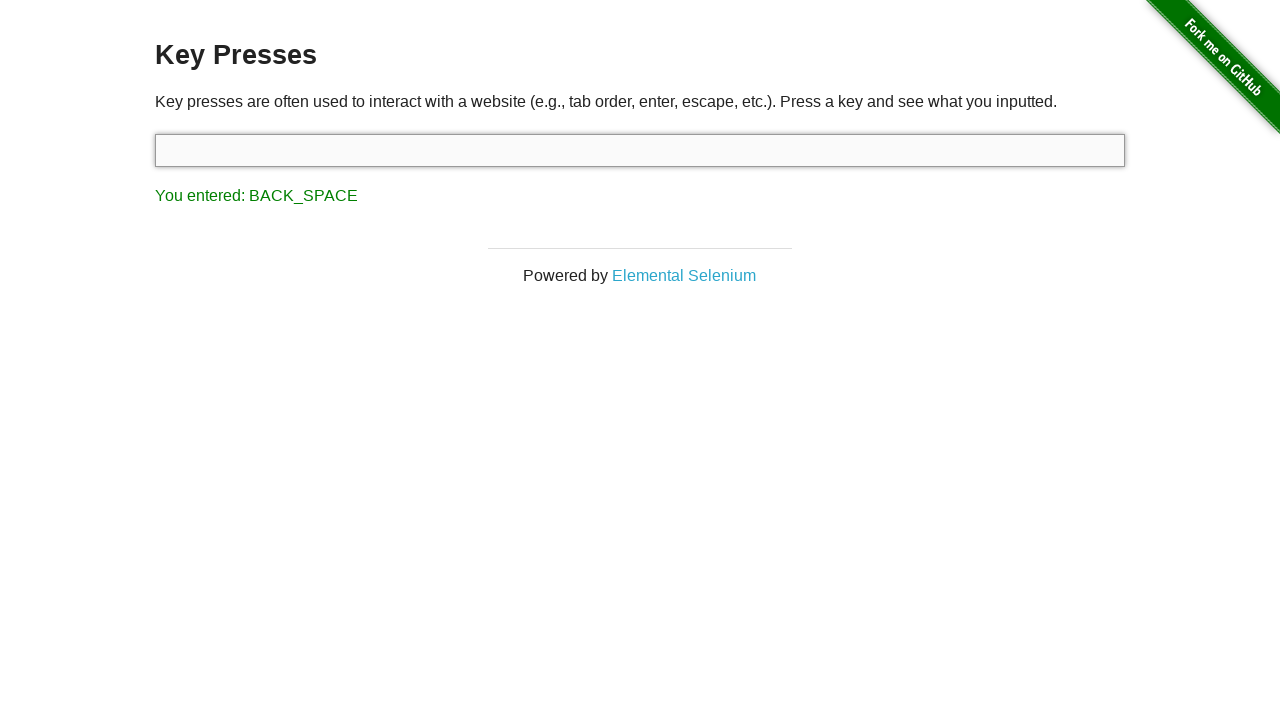